Tests shadow DOM interaction by accessing a search input inside a shadow root element and entering a search query on a PWA books application.

Starting URL: https://books-pwakit.appspot.com/

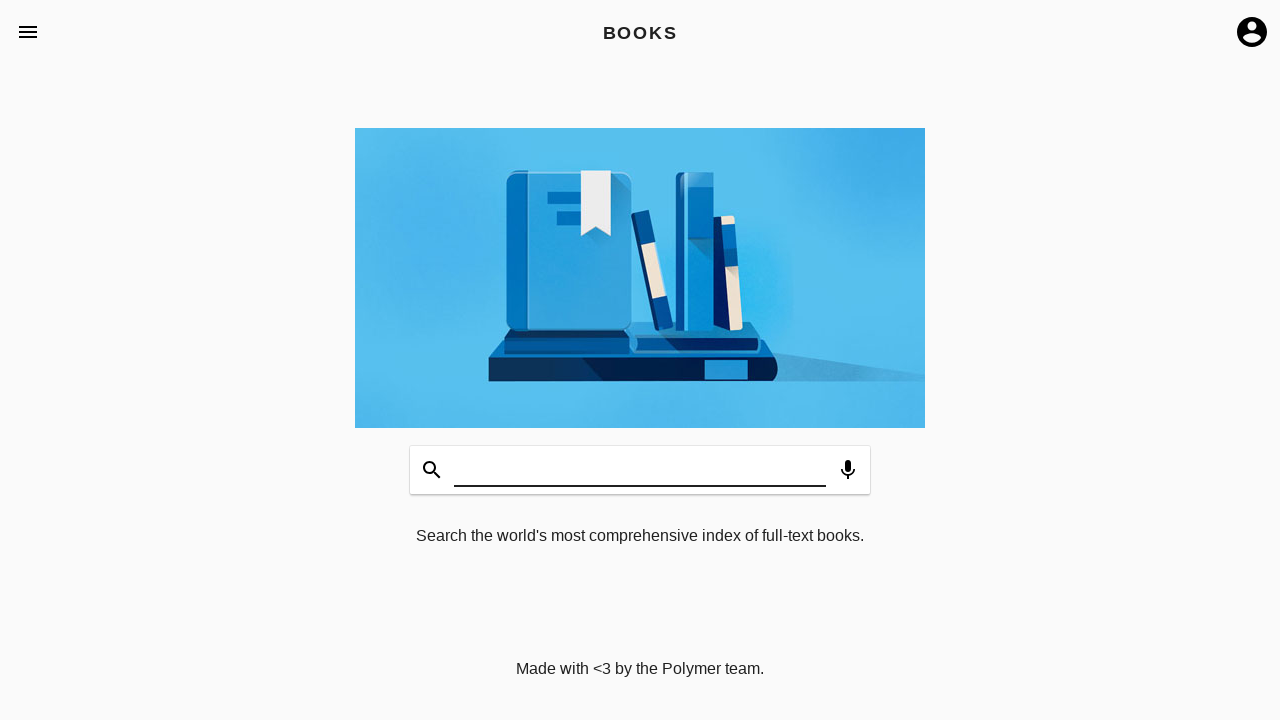

Waited for book-app element with apptitle='BOOKS' to be present
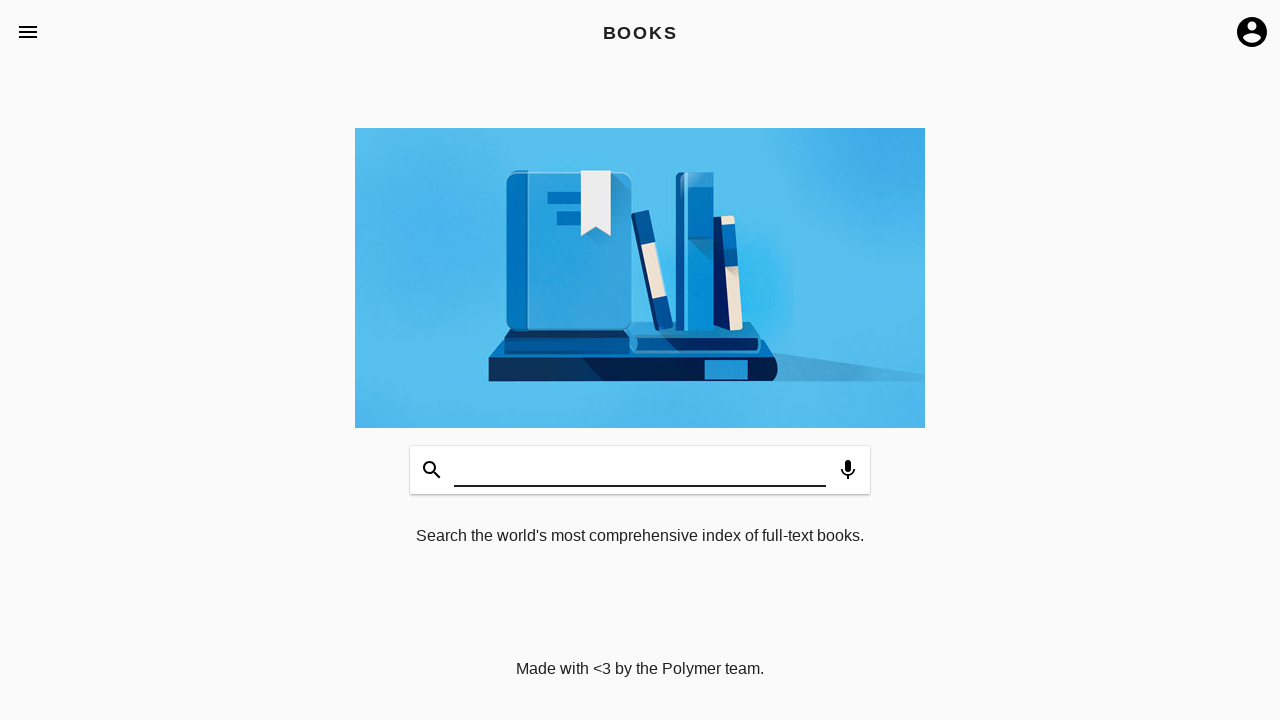

Filled search input inside shadow DOM with 'Testing' on book-app[apptitle='BOOKS'] >> #input
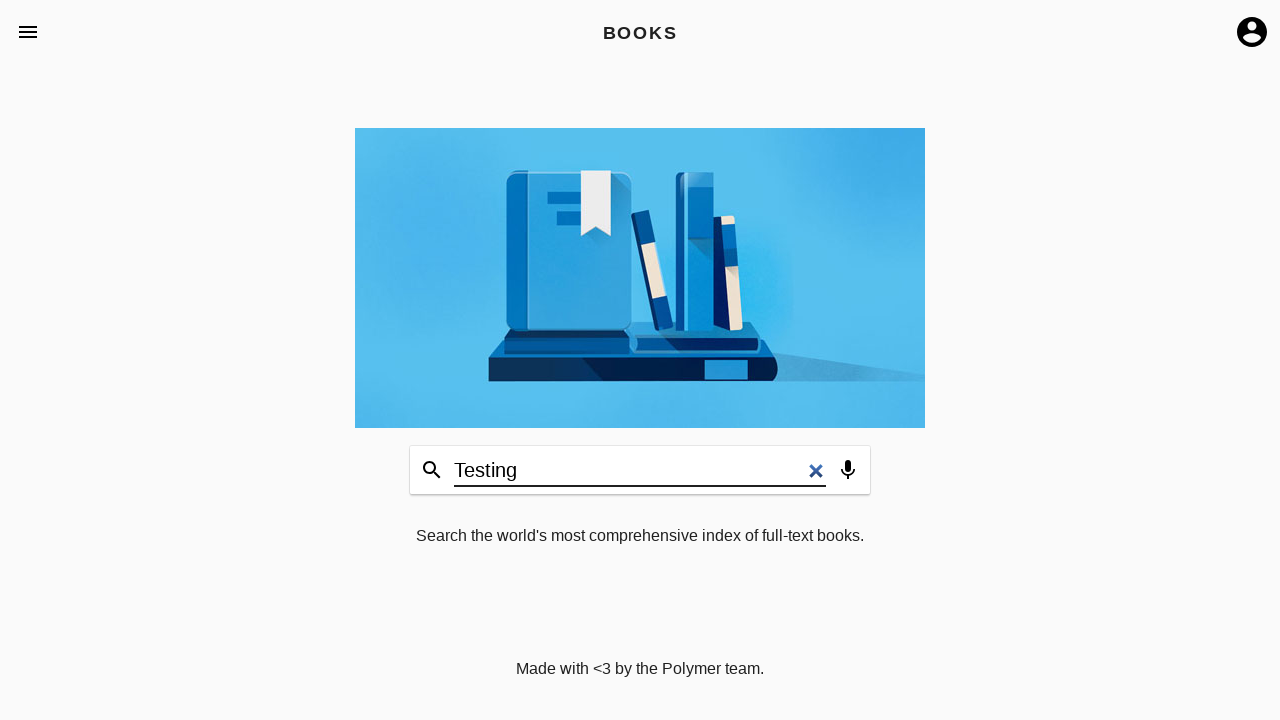

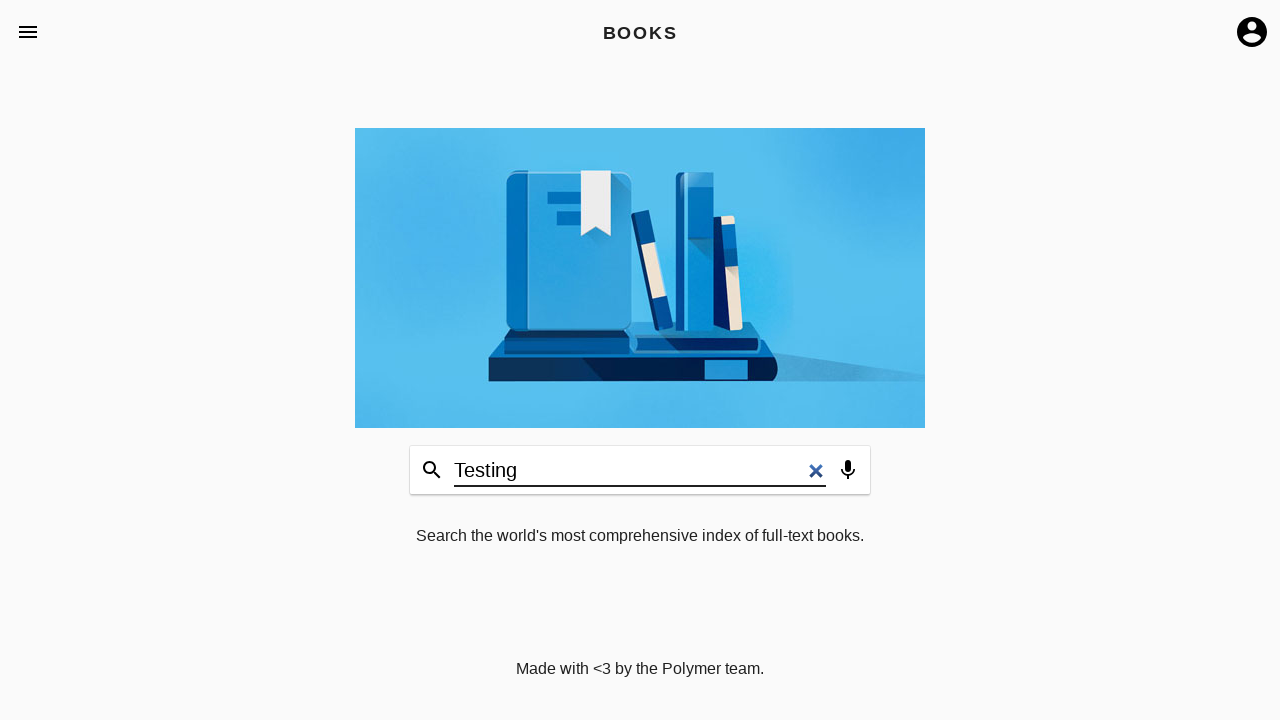